Tests file upload functionality by selecting a file and clicking the submit button on a practice upload form.

Starting URL: https://practice.expandtesting.com/upload

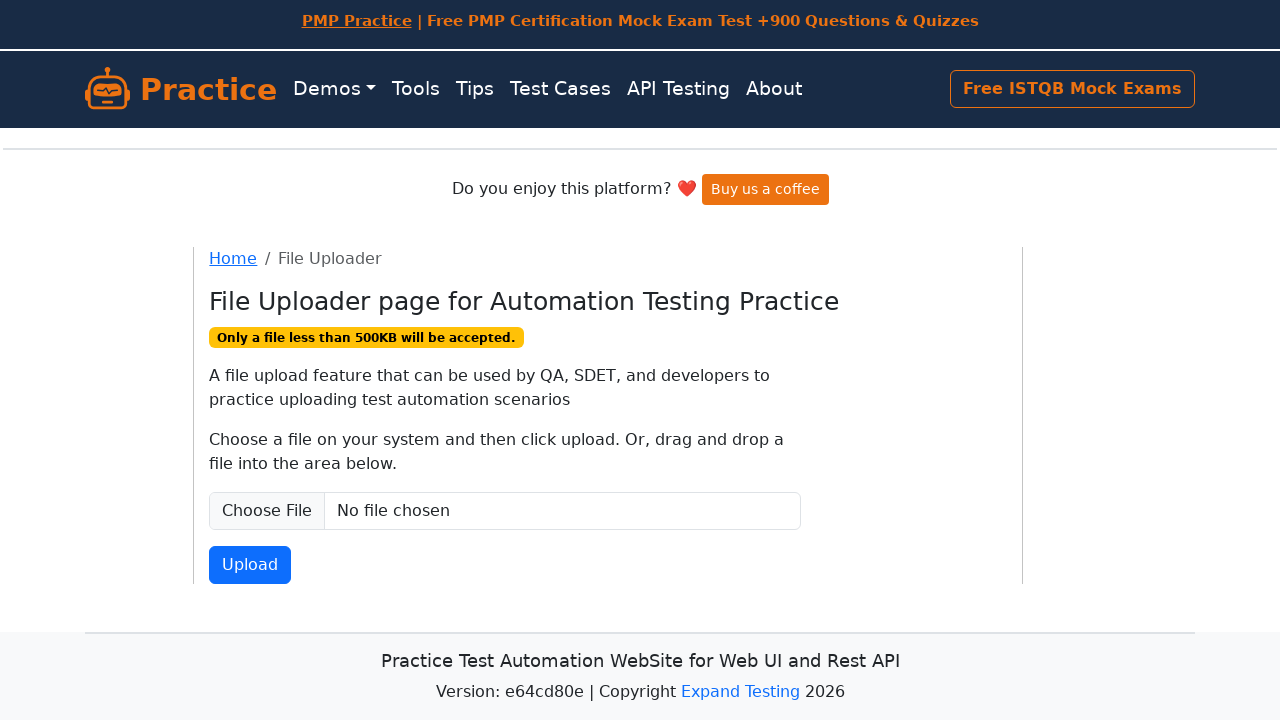

Created temporary test file for upload
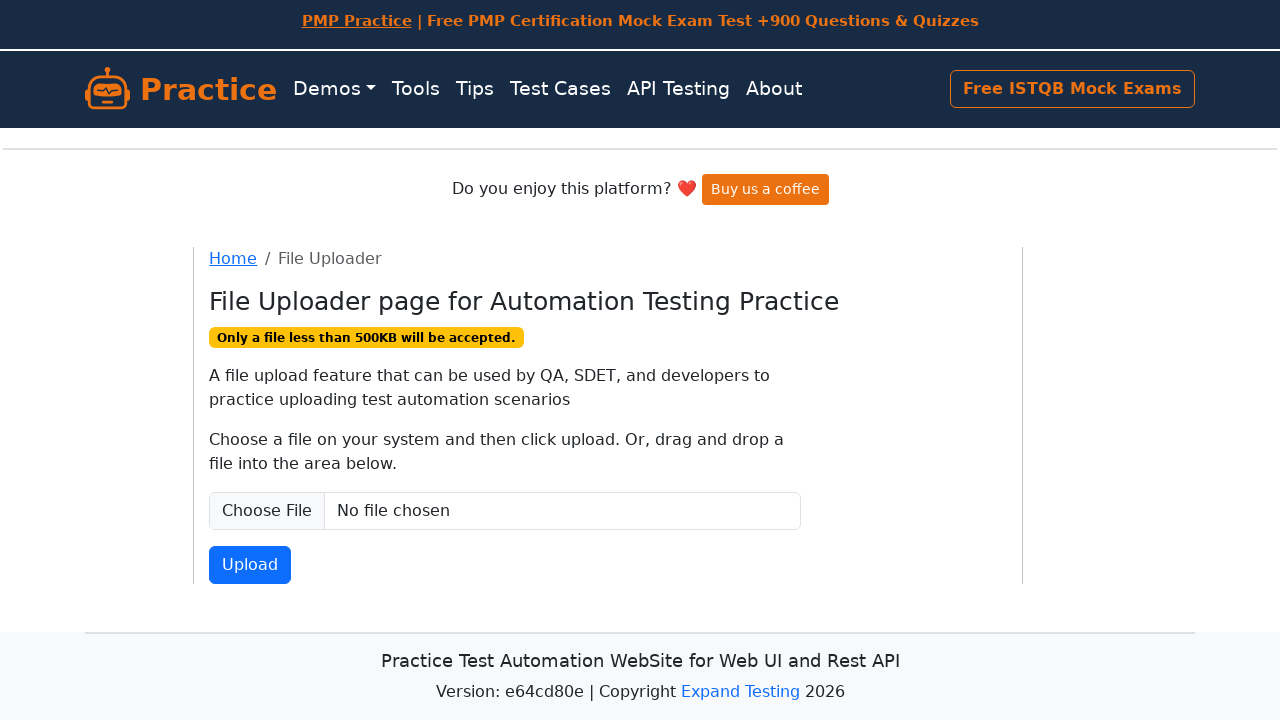

Selected file for upload using file input
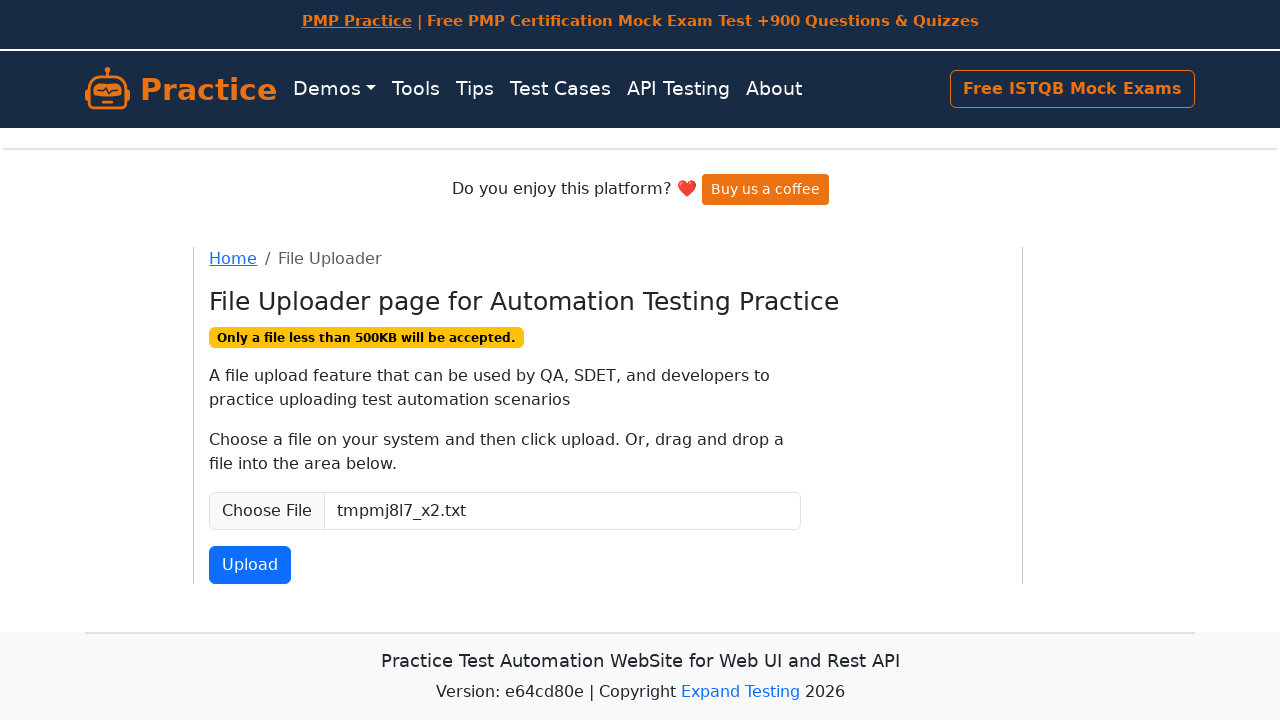

Clicked submit button to upload file at (250, 565) on xpath=//button[@data-testid='file-submit']
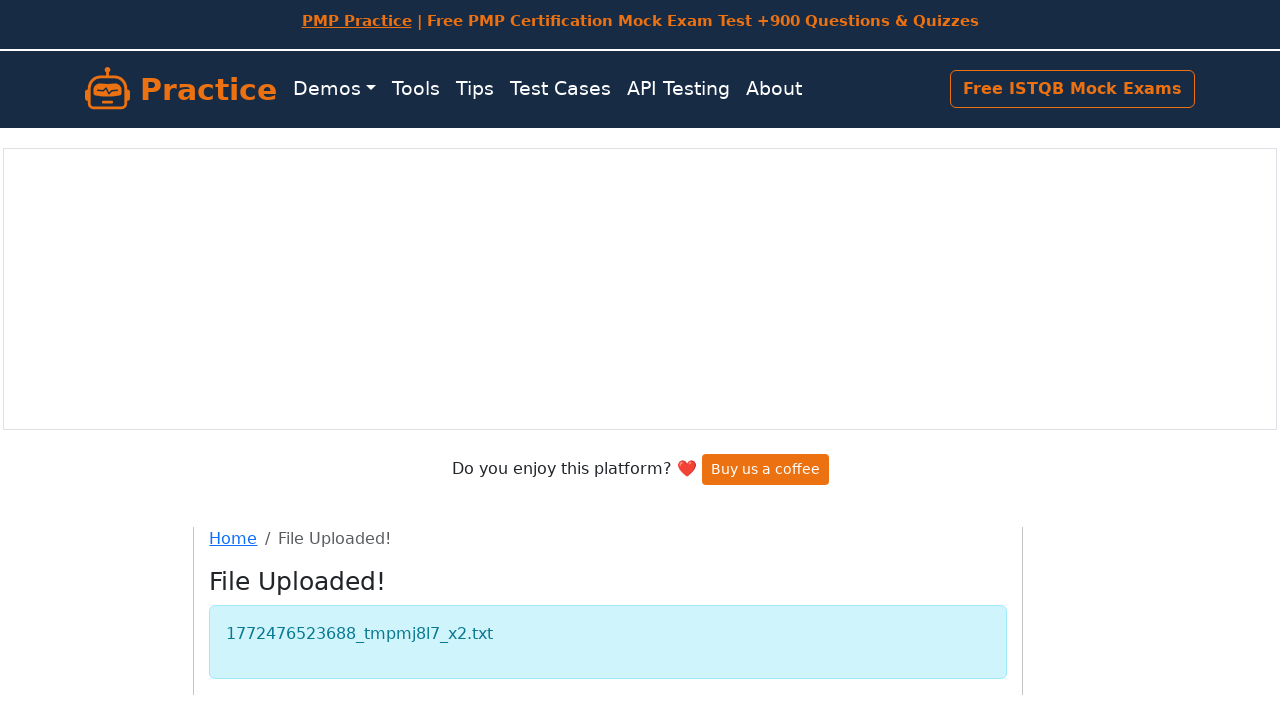

Upload completed and page network idle
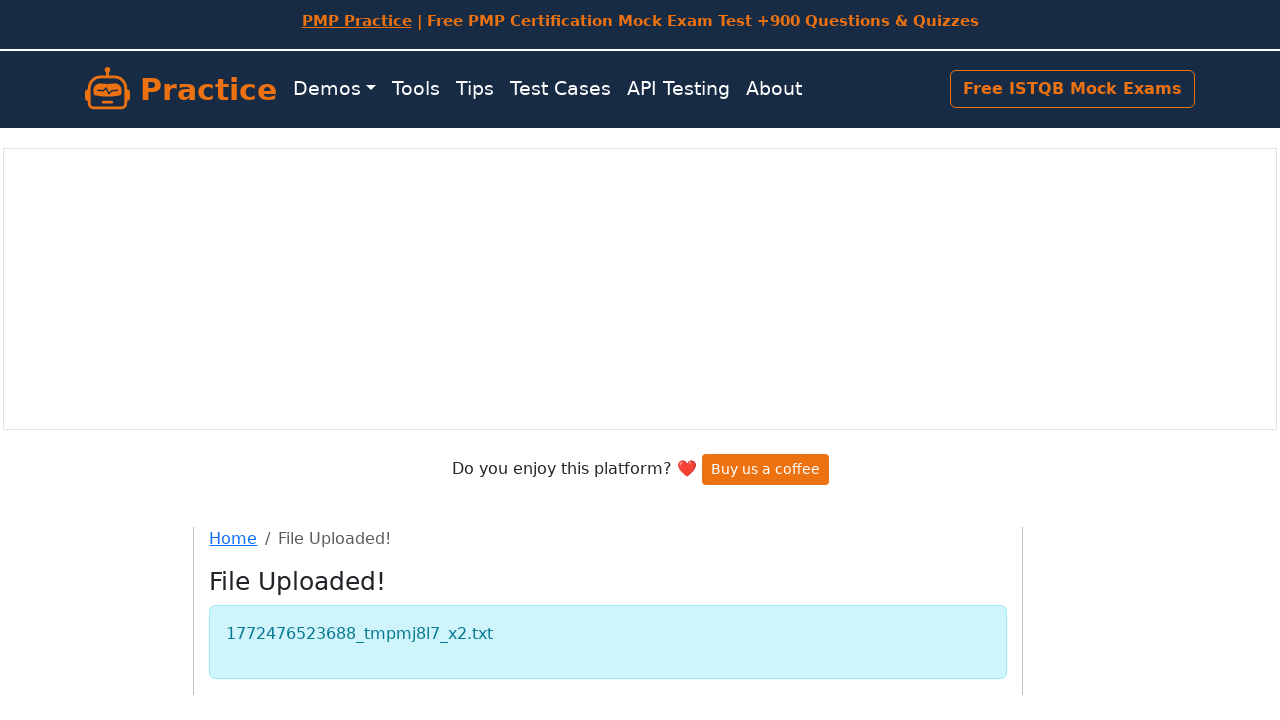

Cleaned up temporary test file
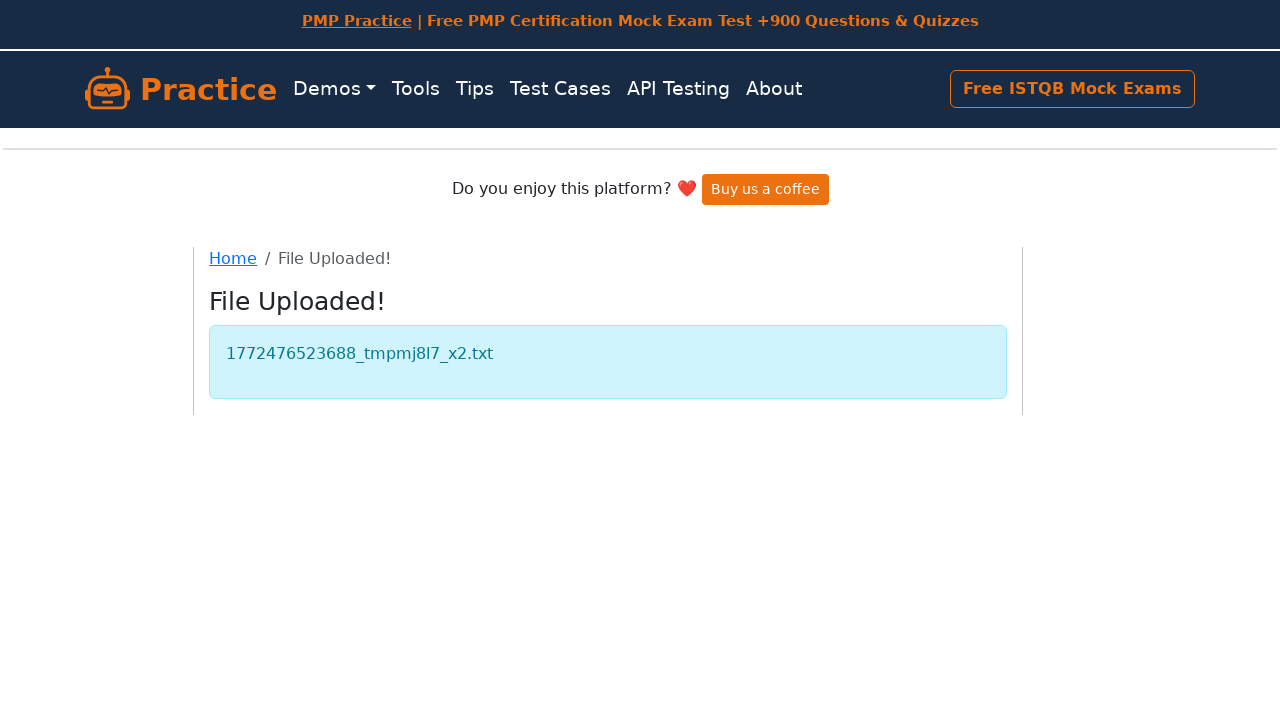

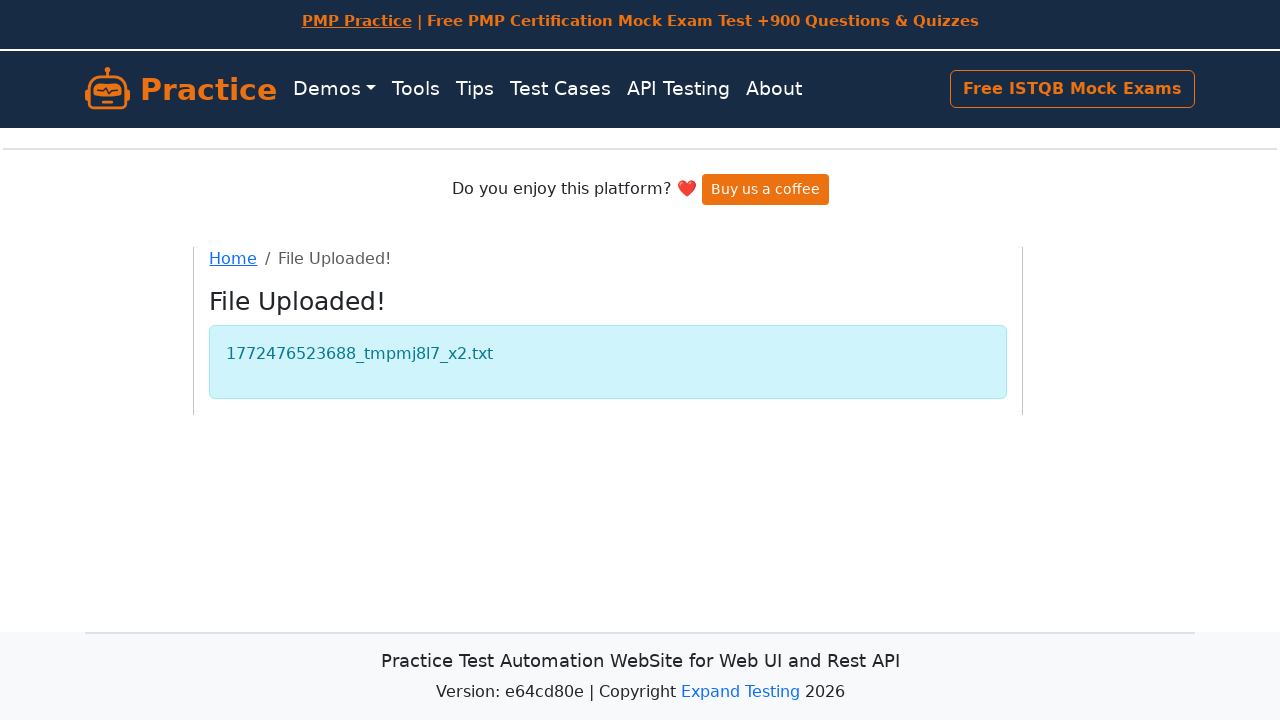